Navigates to a test automation practice website and maximizes the browser window. This is a basic browser setup test that verifies the page loads successfully.

Starting URL: https://testautomationpractice.blogspot.com/

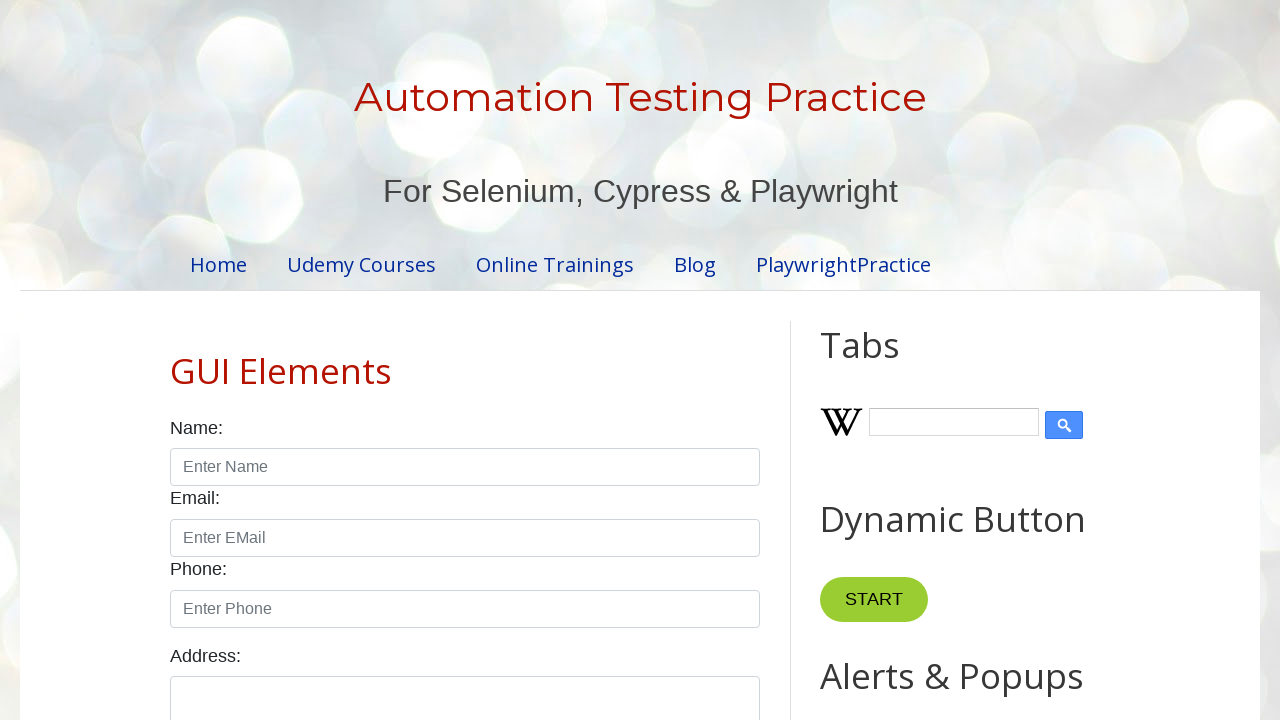

Set viewport size to 1920x1080
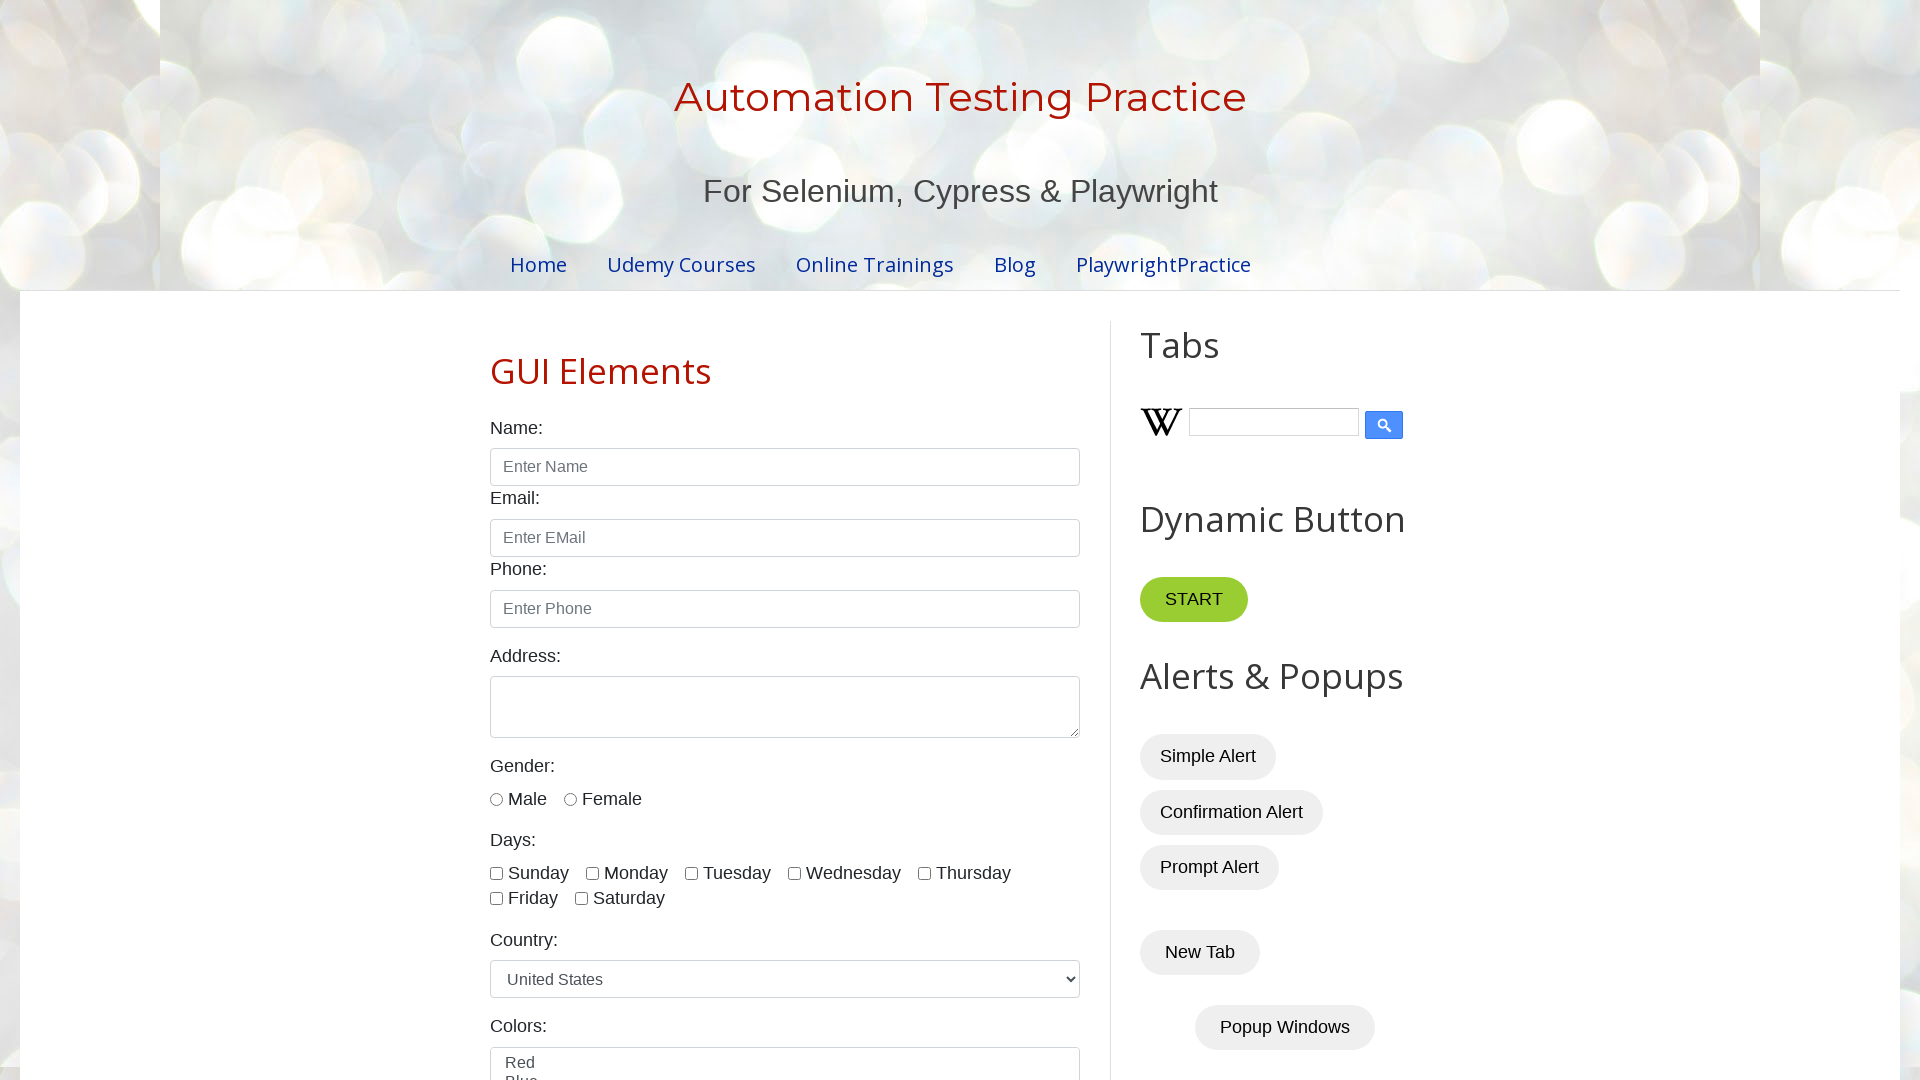

Page fully loaded (domcontentloaded event fired)
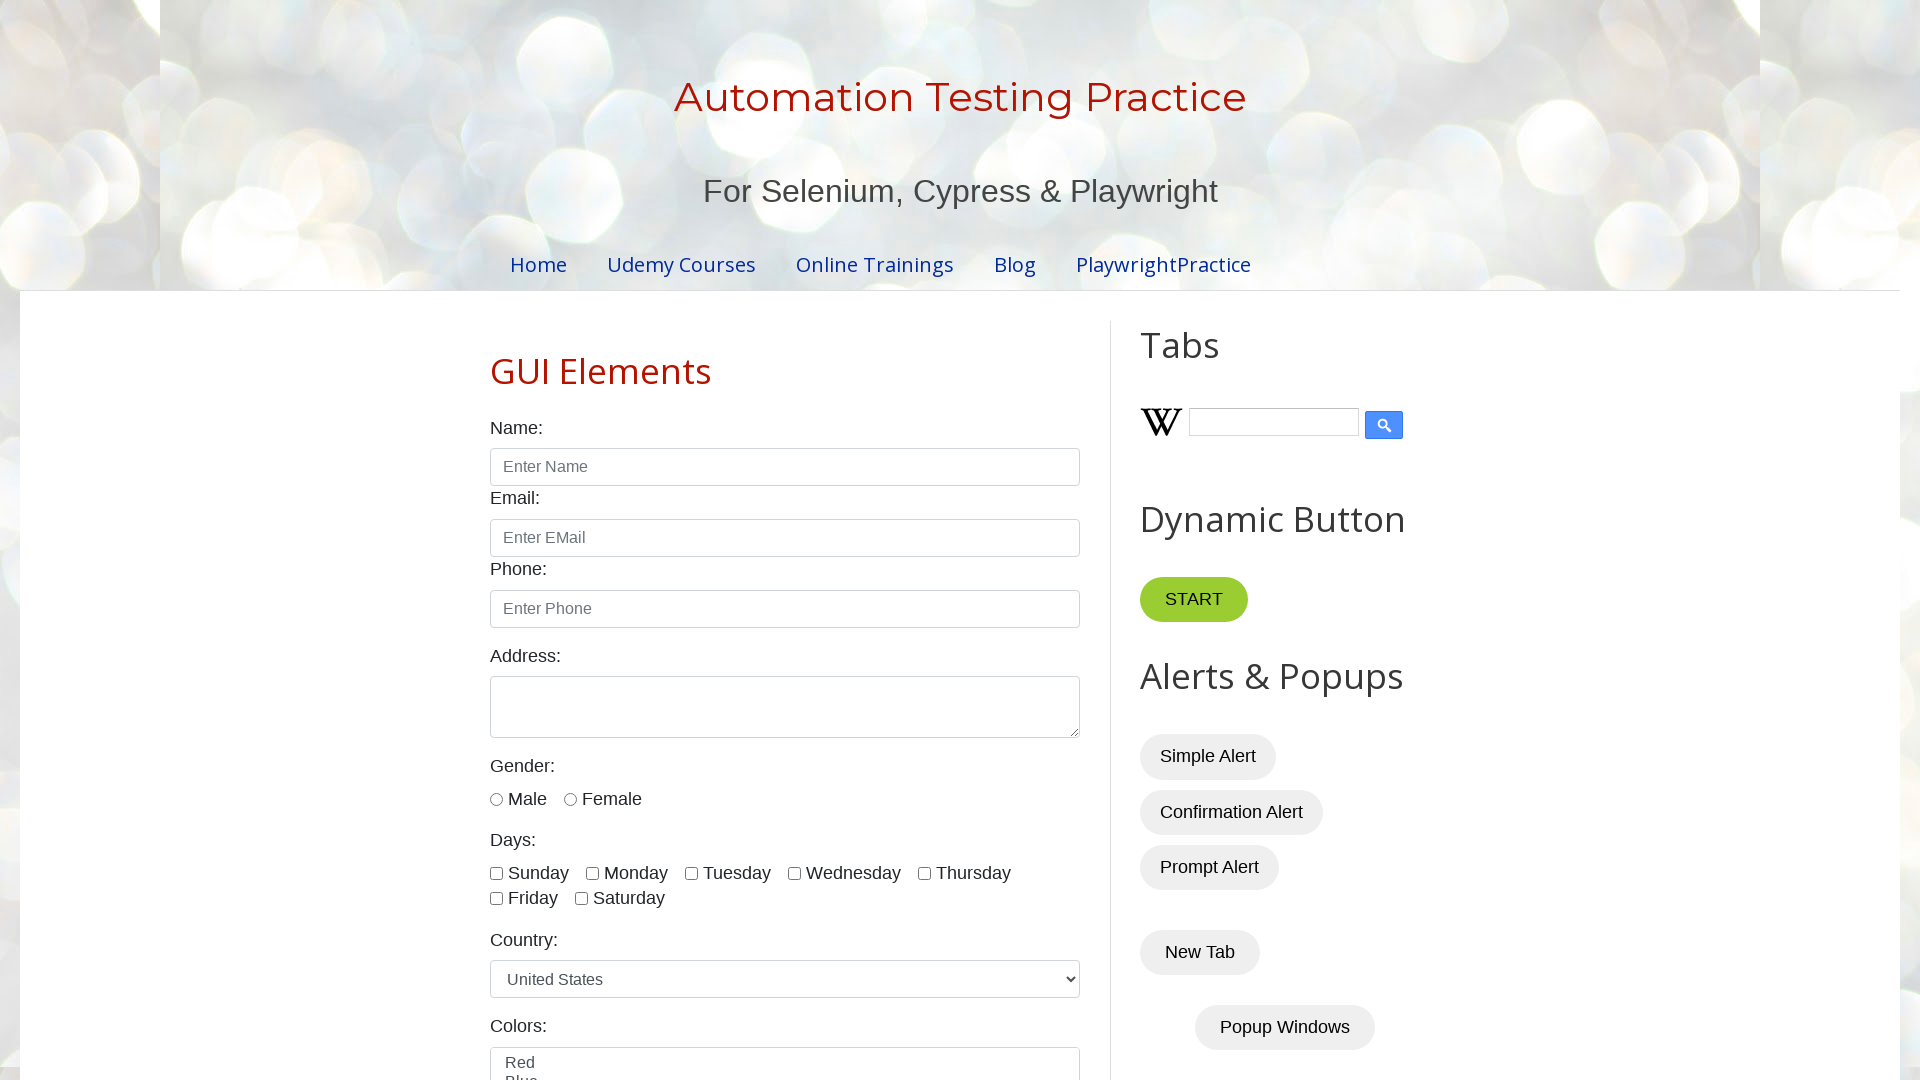

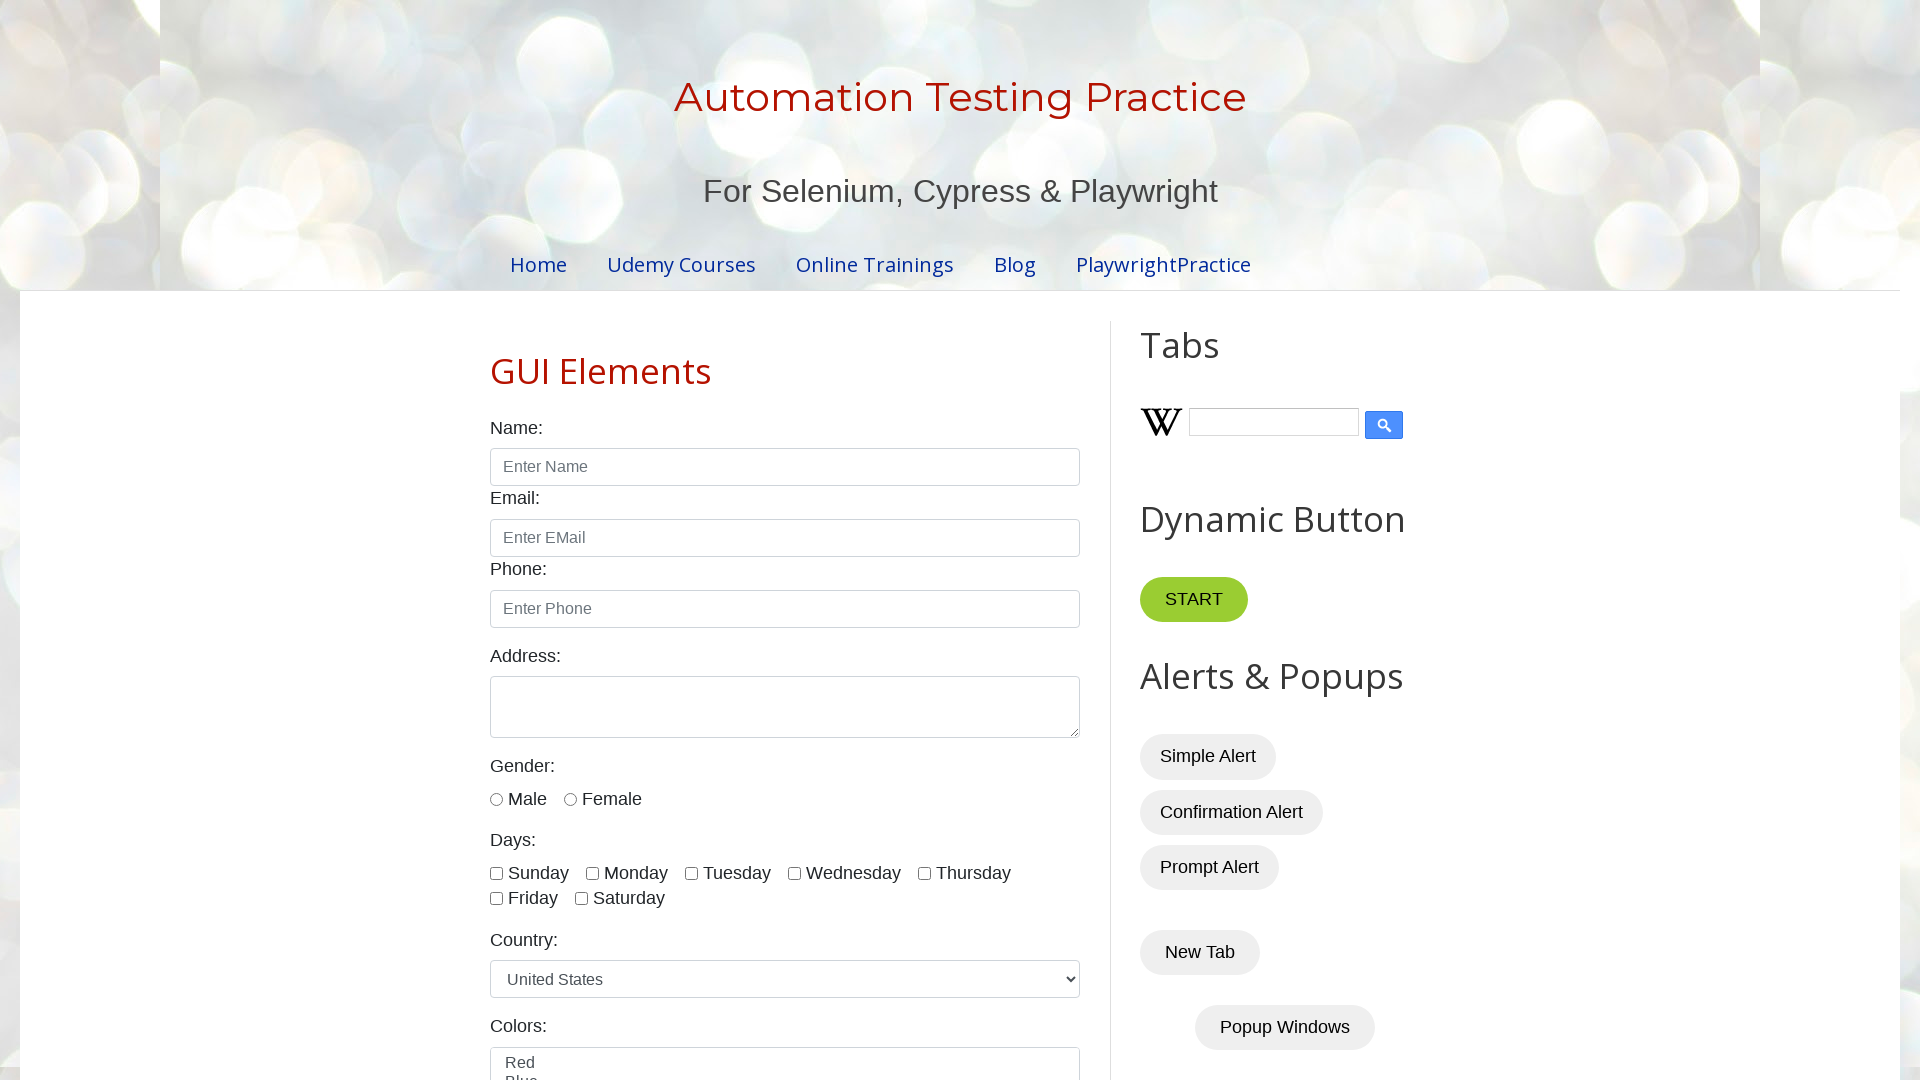